Fills out a student registration form with randomly generated personal information and submits it, then verifies the confirmation modal appears

Starting URL: https://demoqa.com/automation-practice-form

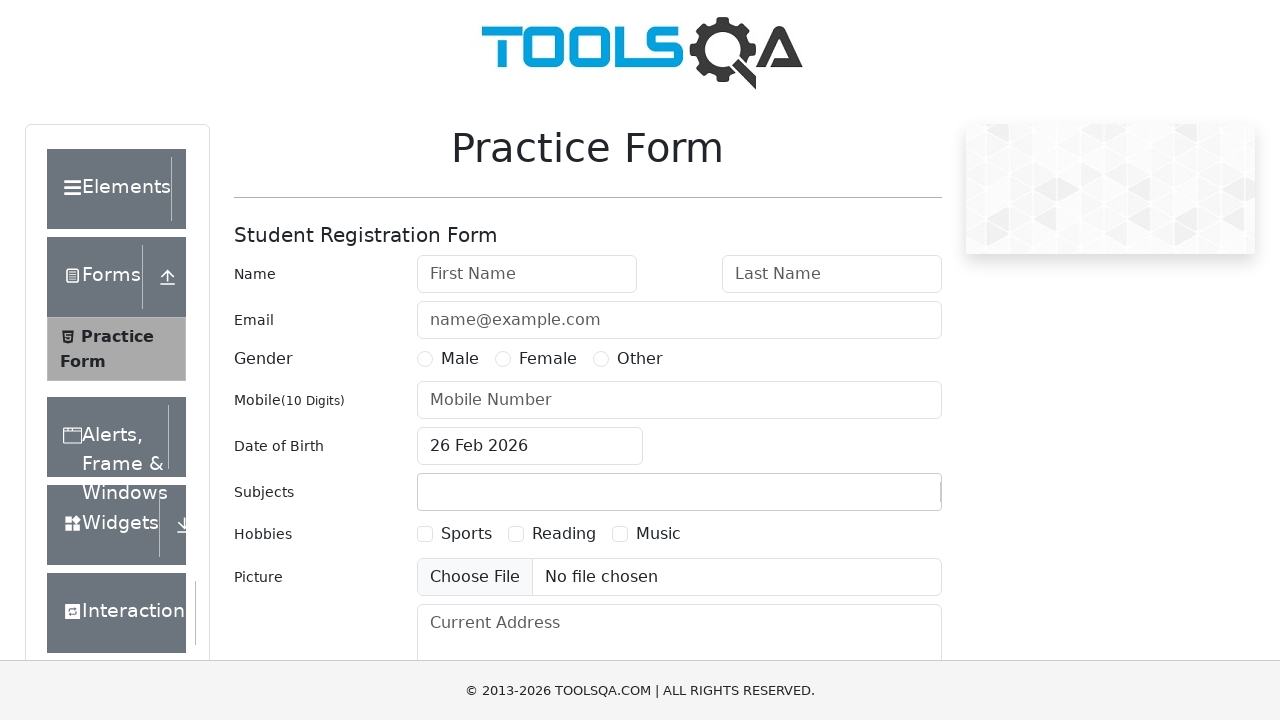

Filled first name field with 'John986' on #firstName
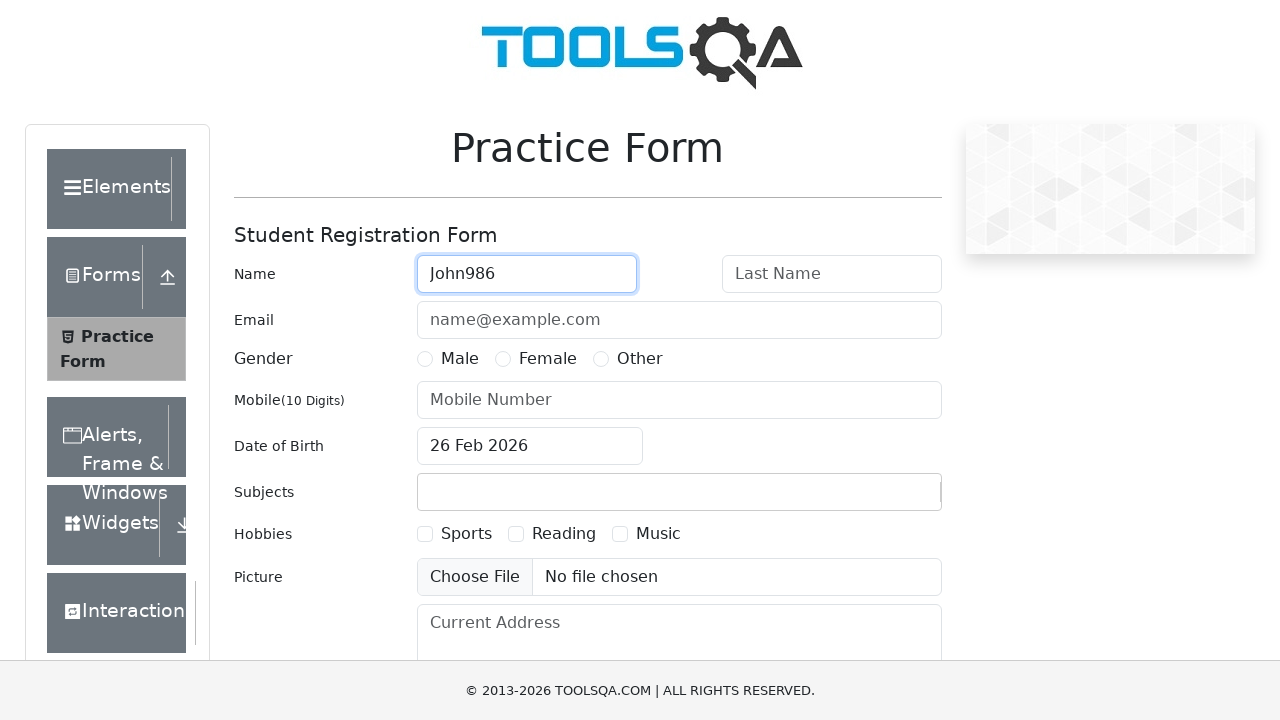

Filled last name field with 'Smith262' on #lastName
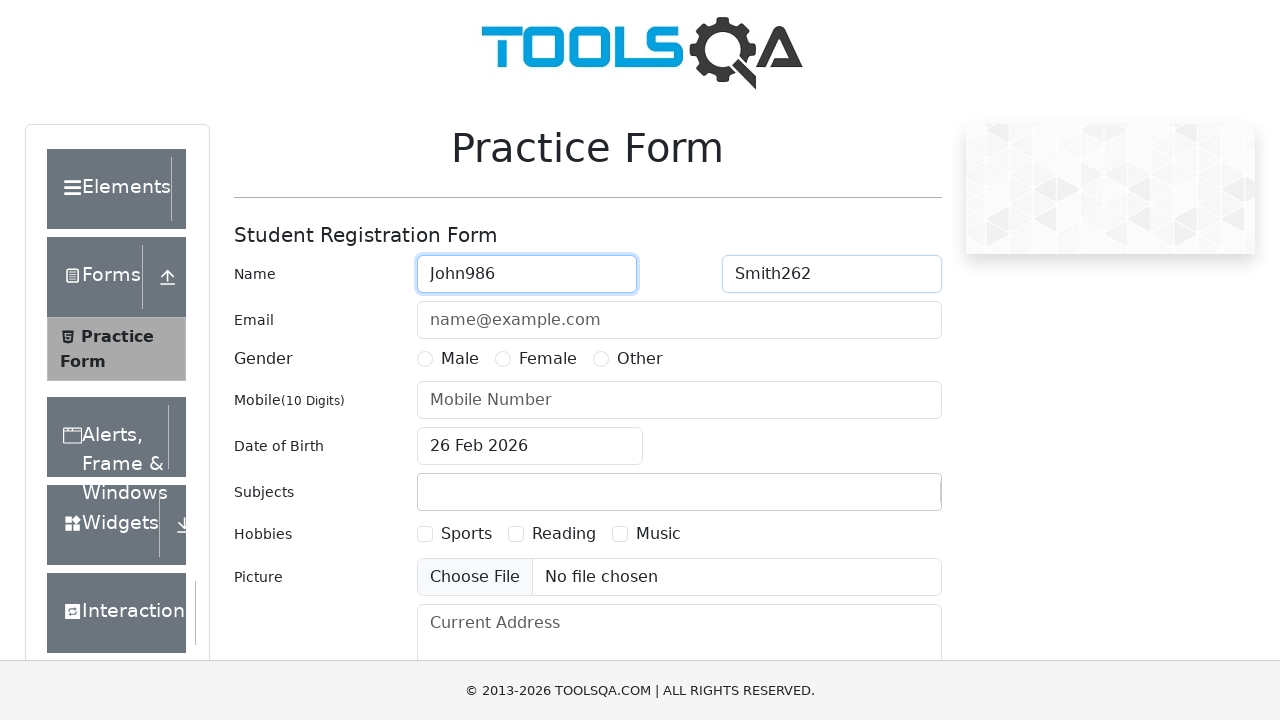

Filled email field with 'test5045@example.com' on #userEmail
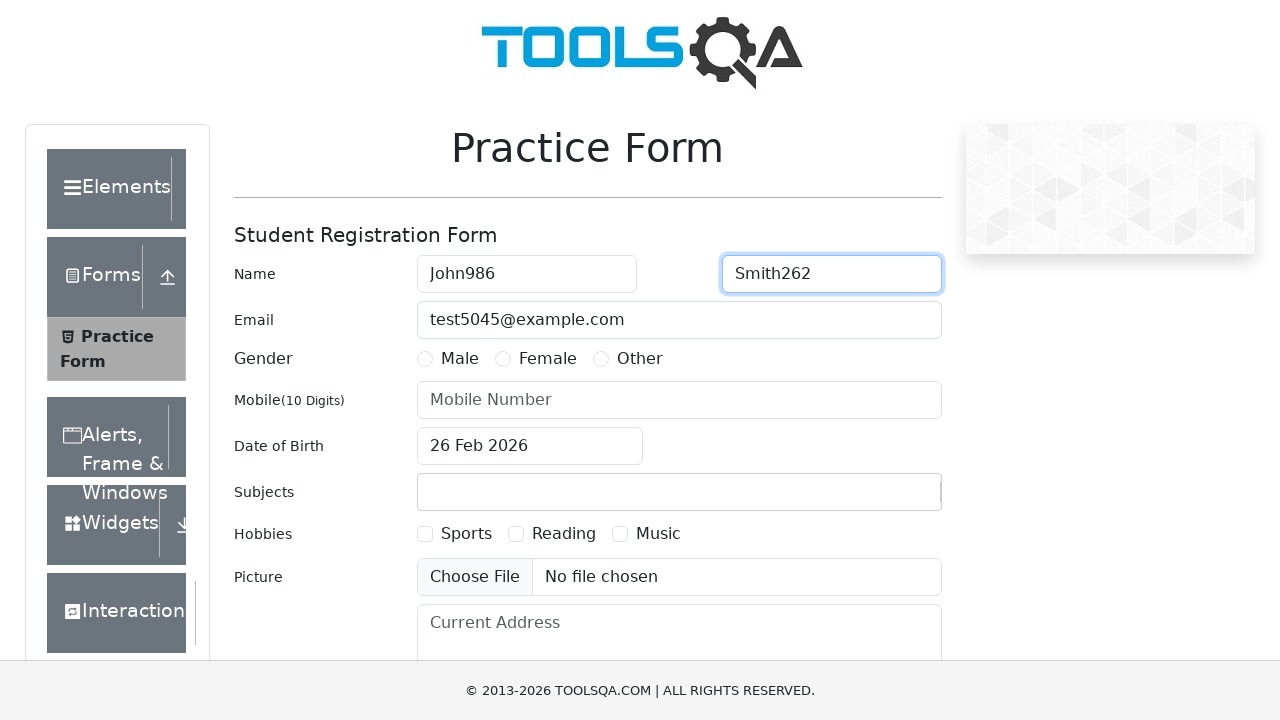

Selected Male gender option at (460, 359) on label[for='gender-radio-1']
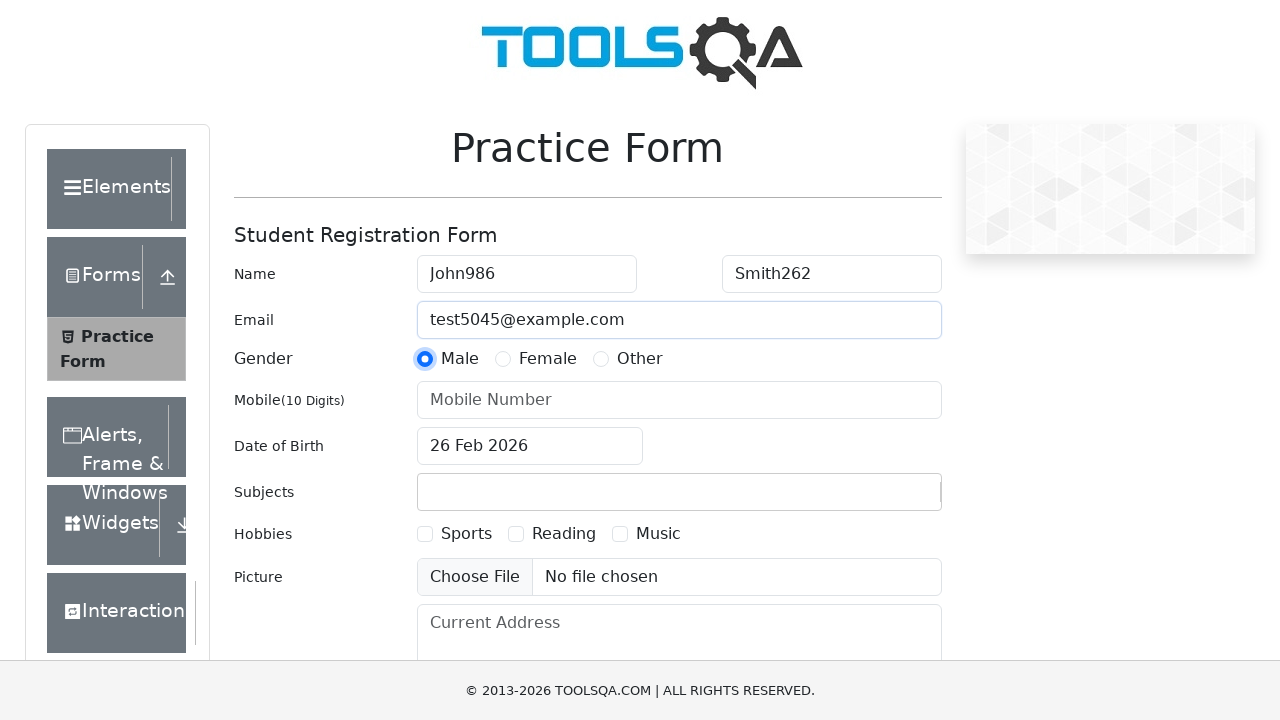

Filled mobile number field with '1234567890' on #userNumber
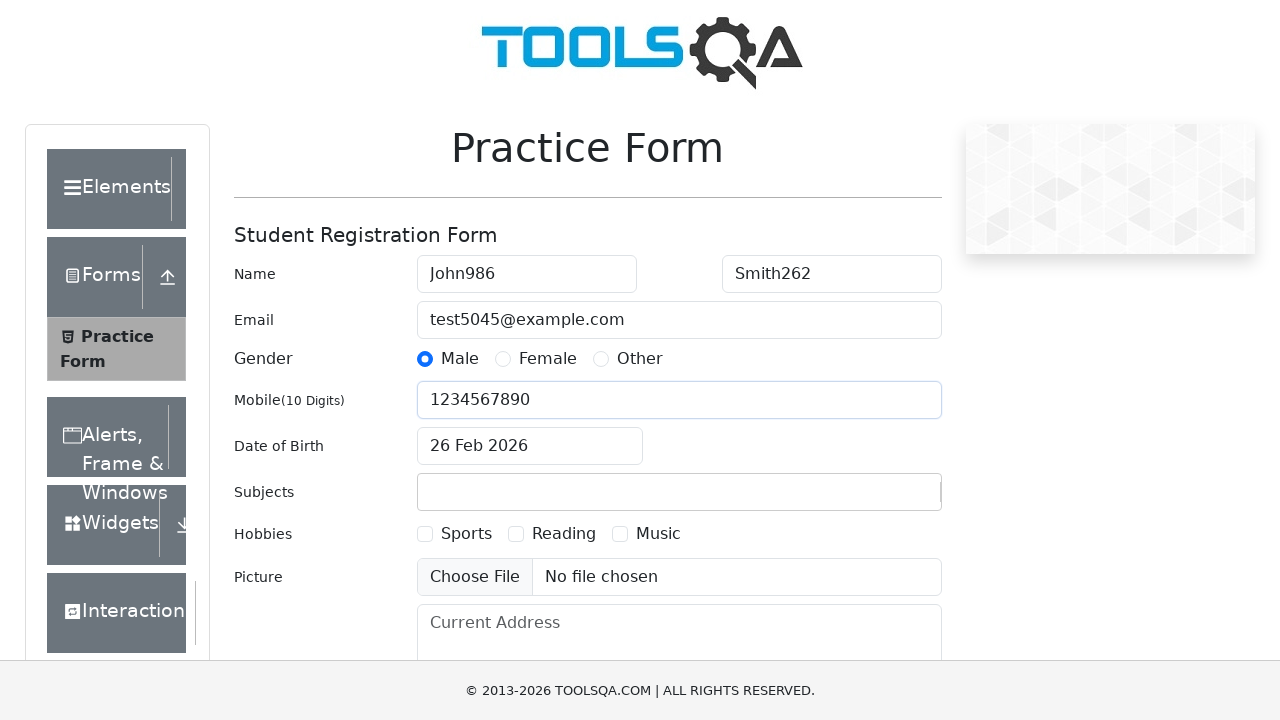

Filled date of birth field with '12 Dec 2002' on #dateOfBirthInput
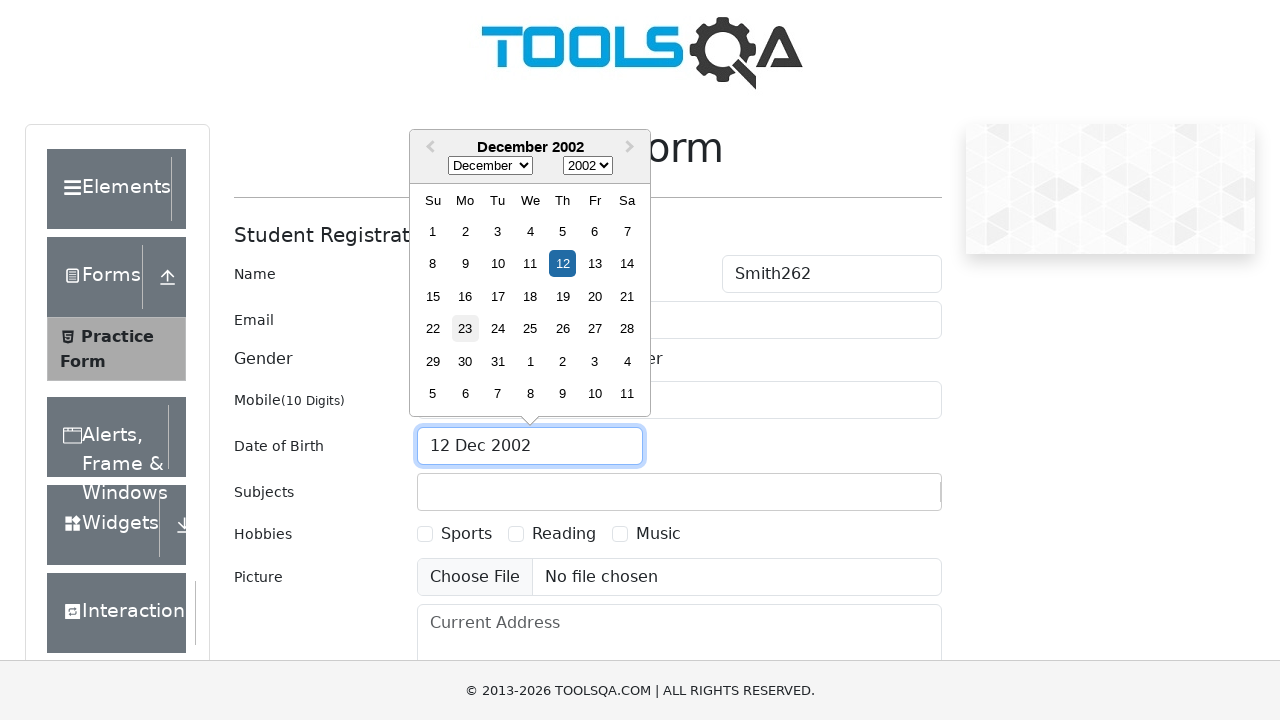

Pressed Enter to confirm date of birth
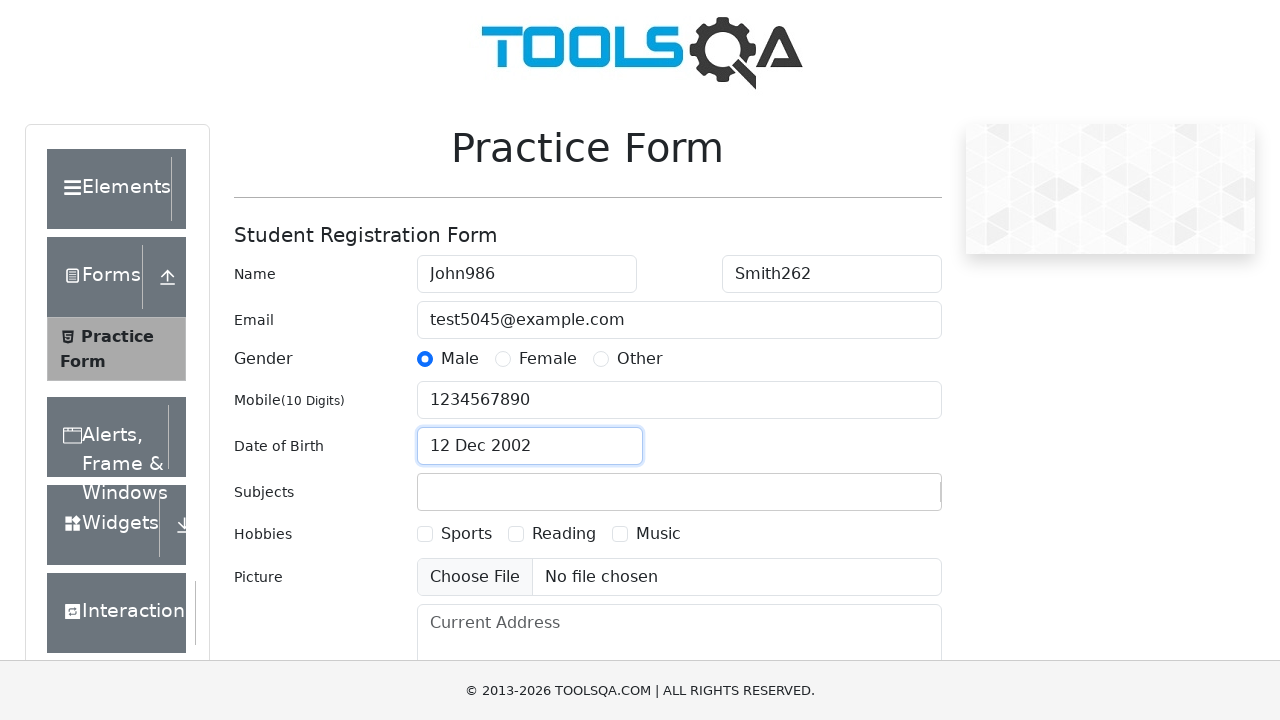

Clicked on subjects input field at (430, 492) on #subjectsContainer input
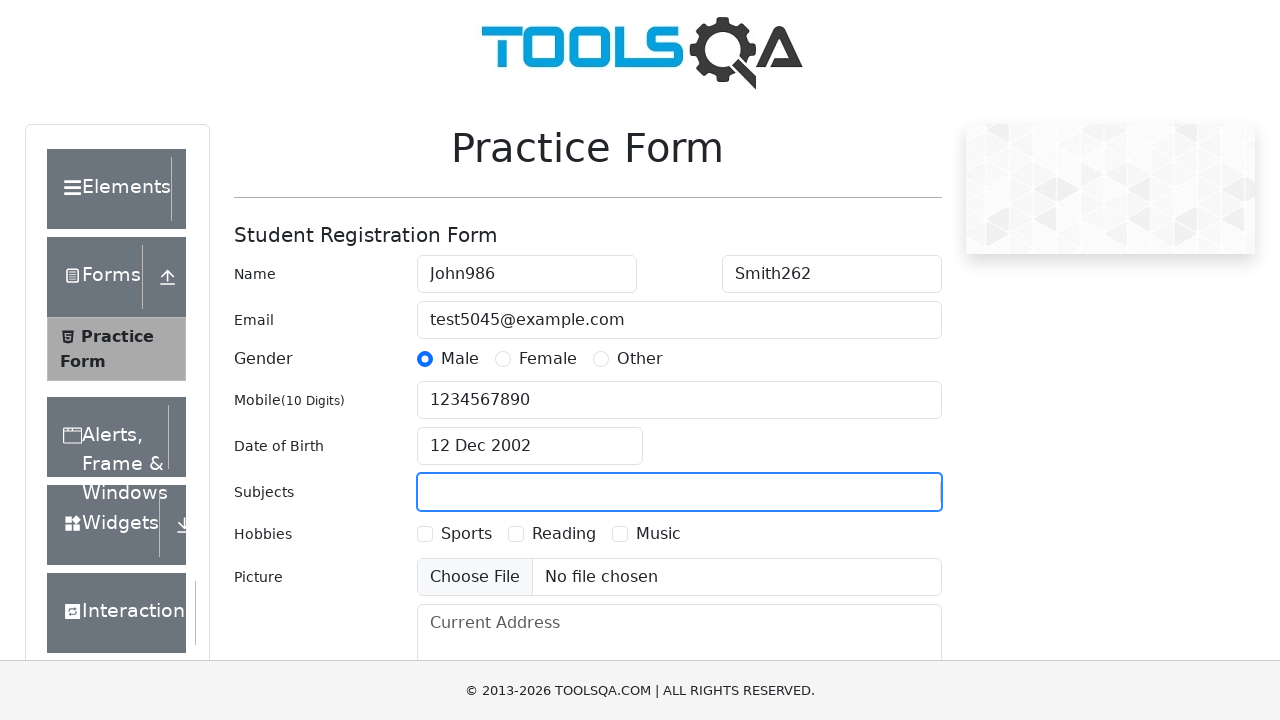

Typed 'M' in subjects field on #subjectsContainer input
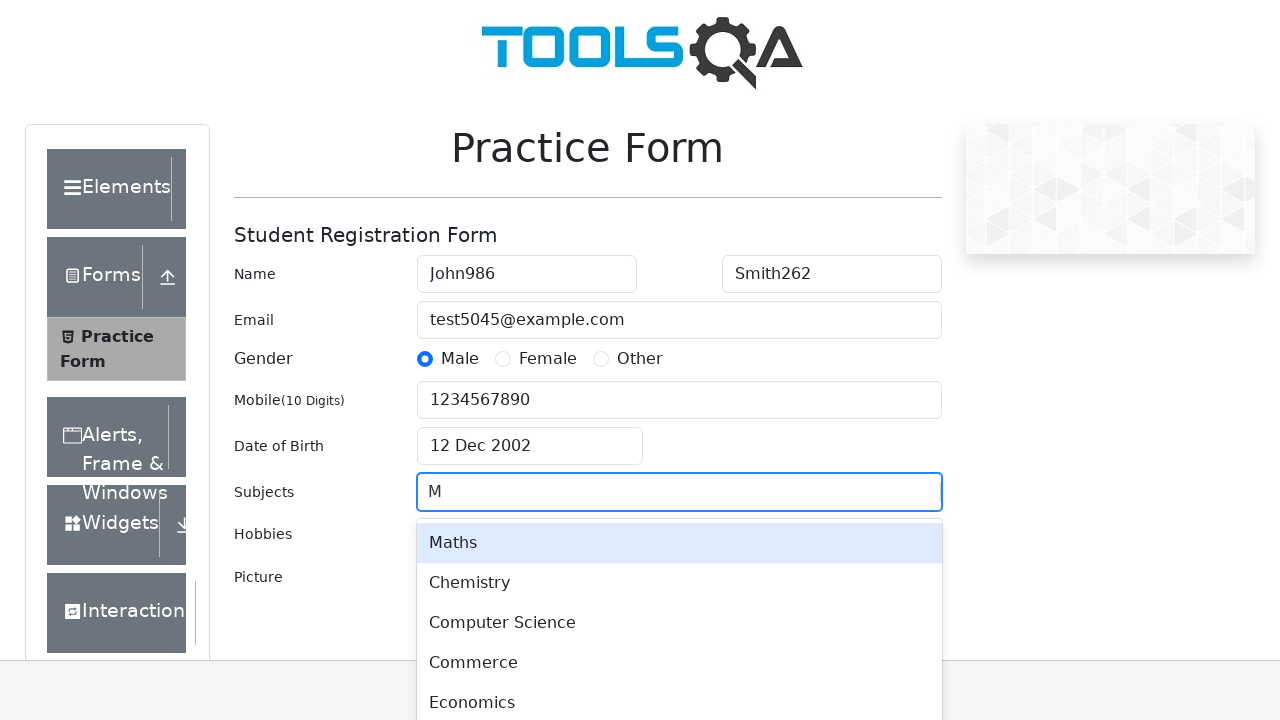

Pressed ArrowDown to navigate subject options
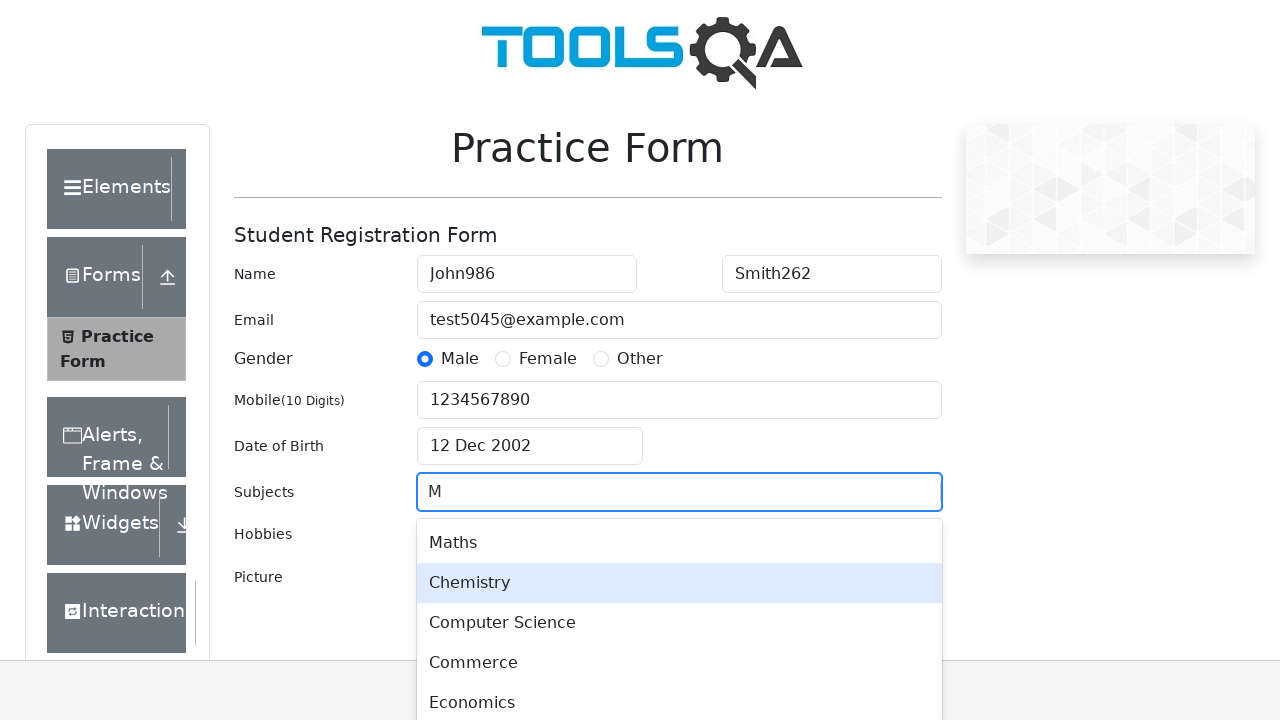

Pressed Enter to select subject option
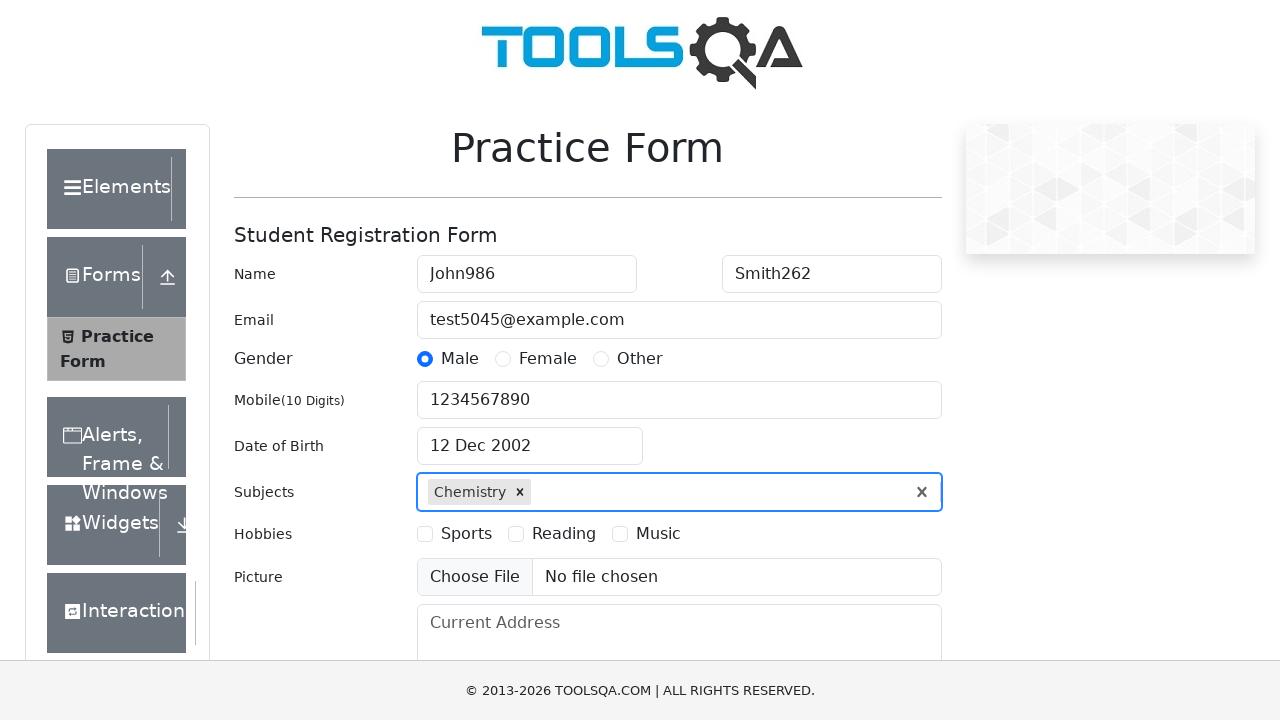

Selected Sports hobby checkbox at (466, 534) on label[for='hobbies-checkbox-1']
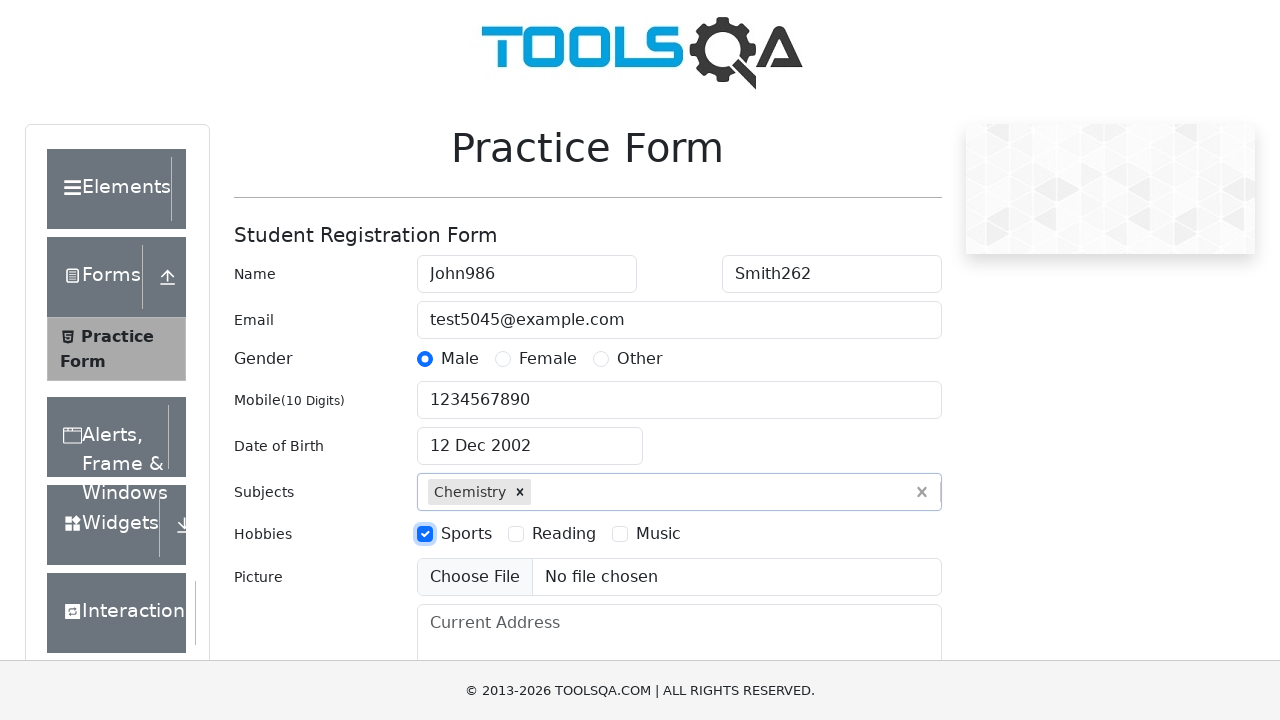

Filled current address field with '324 Main Street, City, State 38400' on #currentAddress
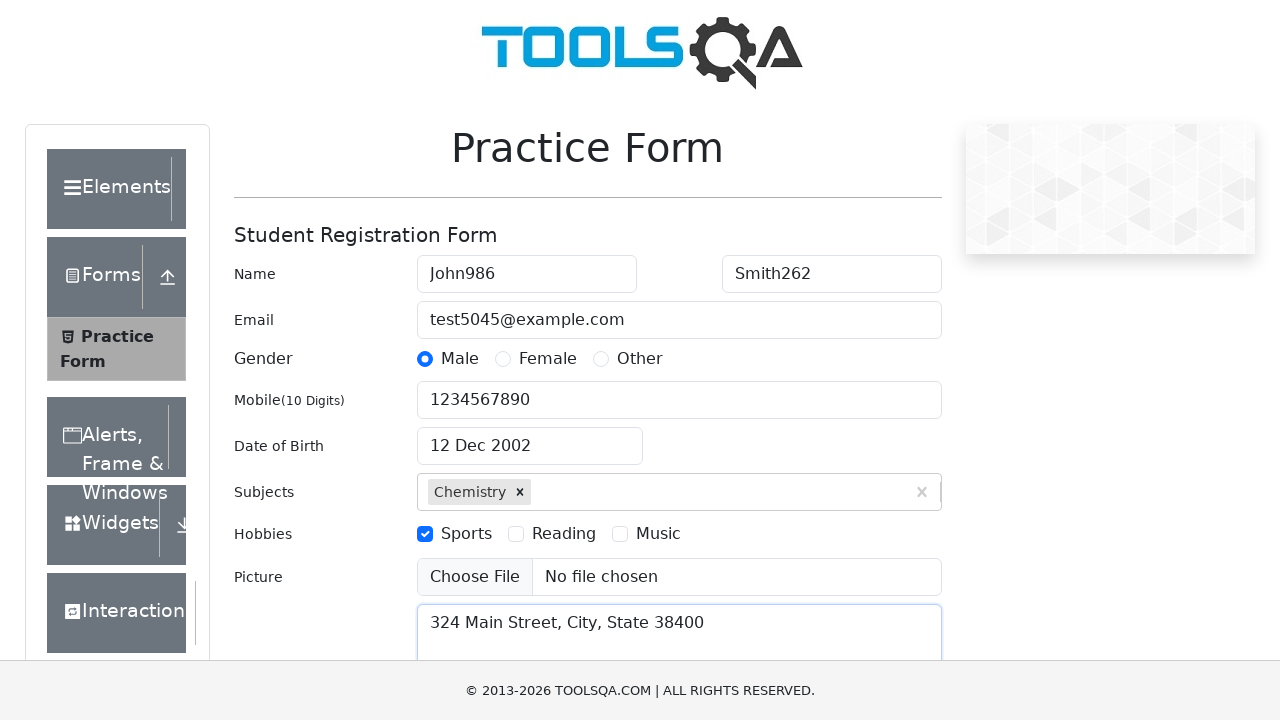

Clicked state dropdown at (527, 437) on #state
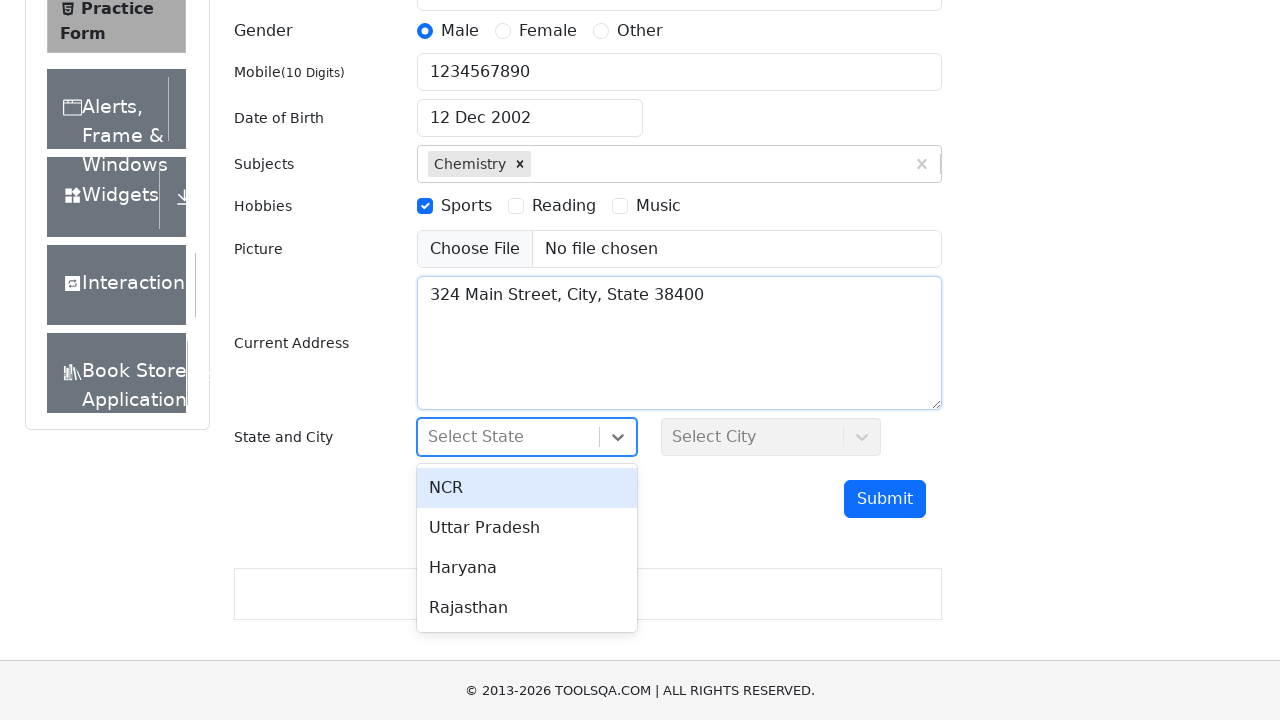

Pressed ArrowDown to navigate state options
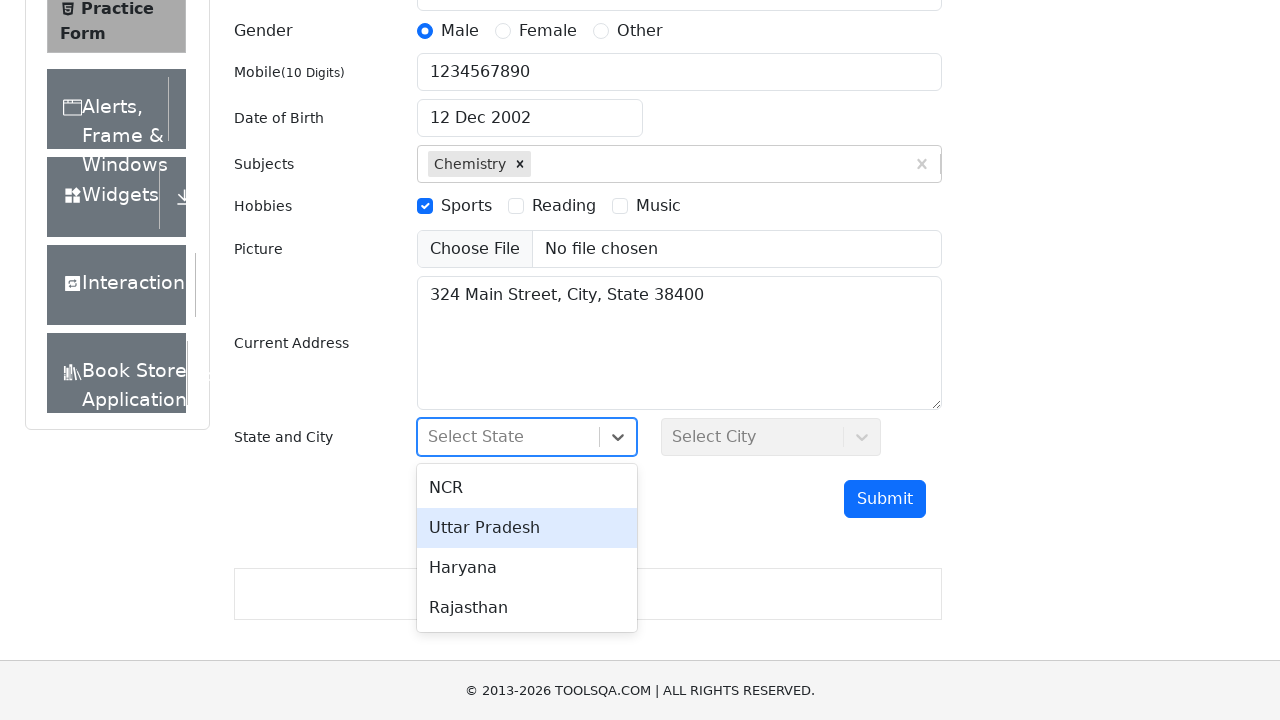

Pressed Enter to select state
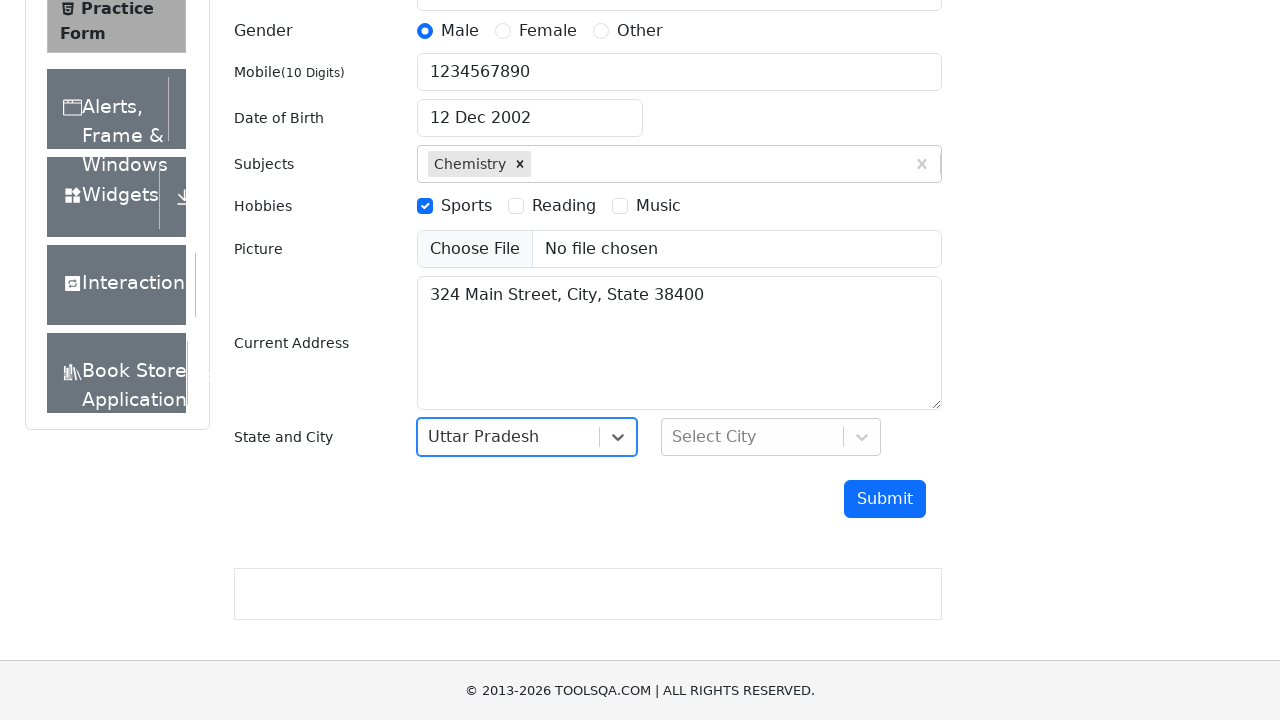

Clicked city dropdown at (771, 437) on #city
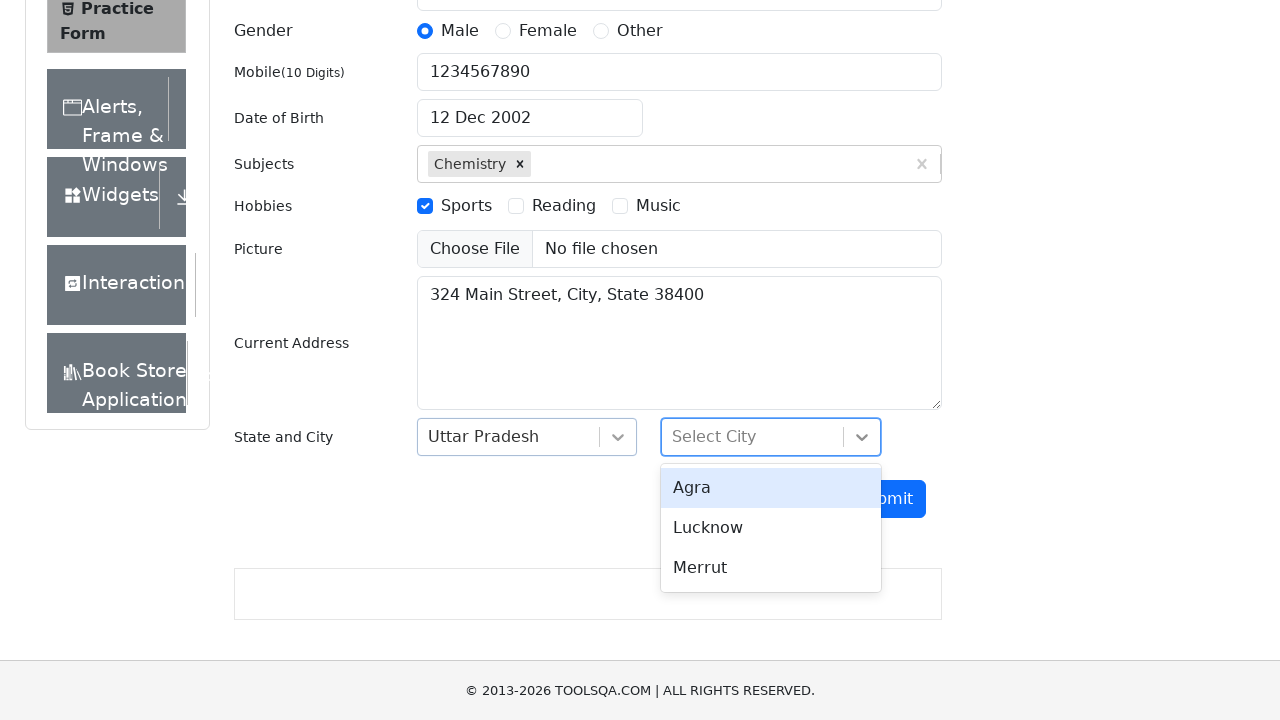

Pressed ArrowDown to navigate city options (1st)
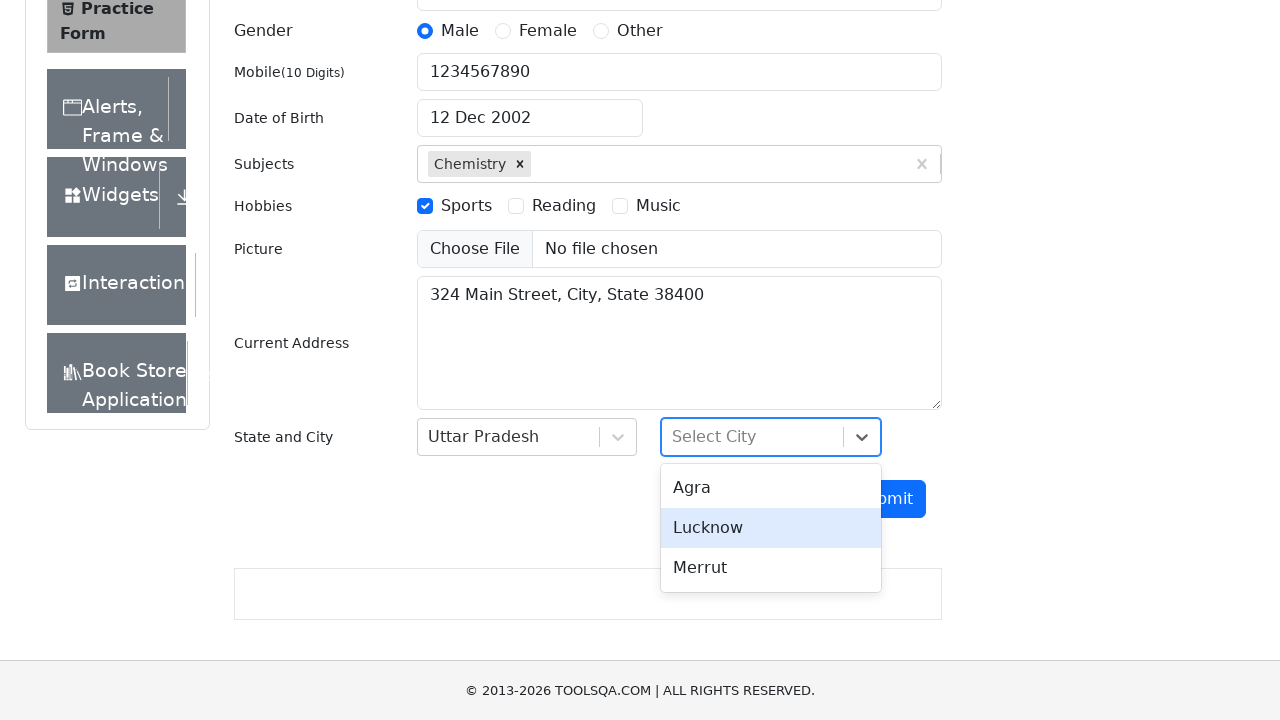

Pressed ArrowDown to navigate city options (2nd)
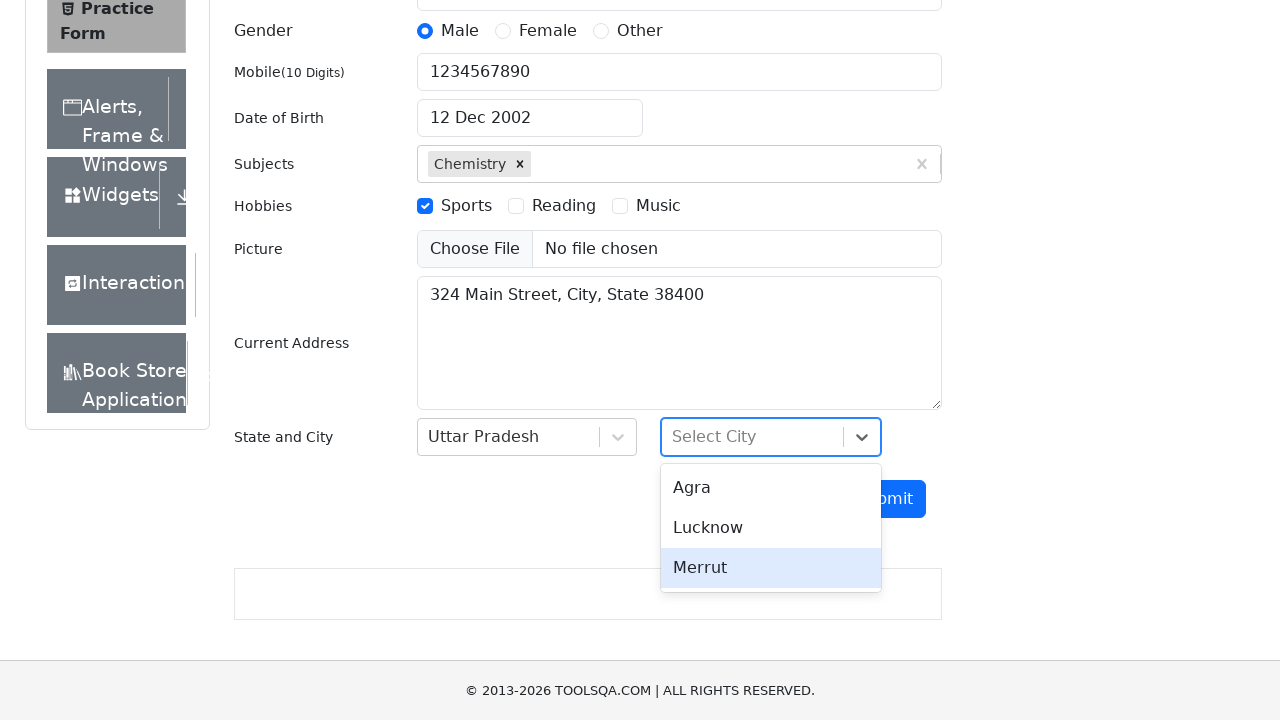

Pressed ArrowDown to navigate city options (3rd)
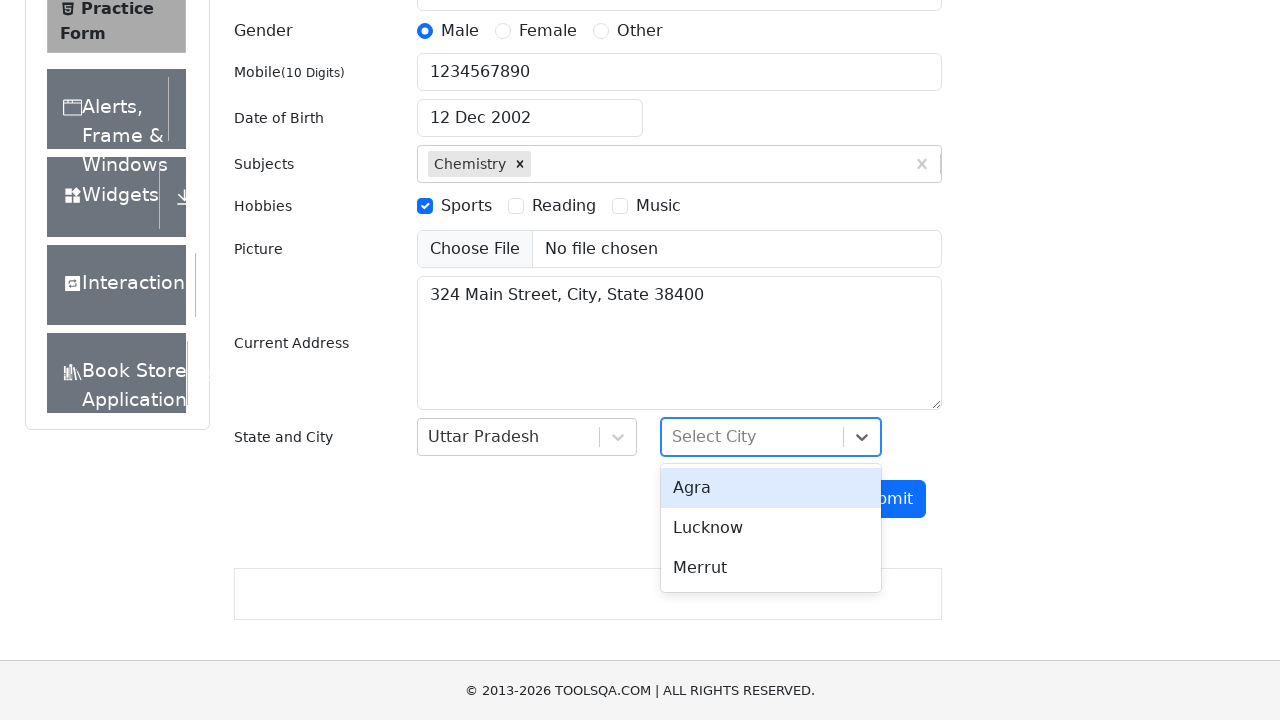

Pressed Enter to select city
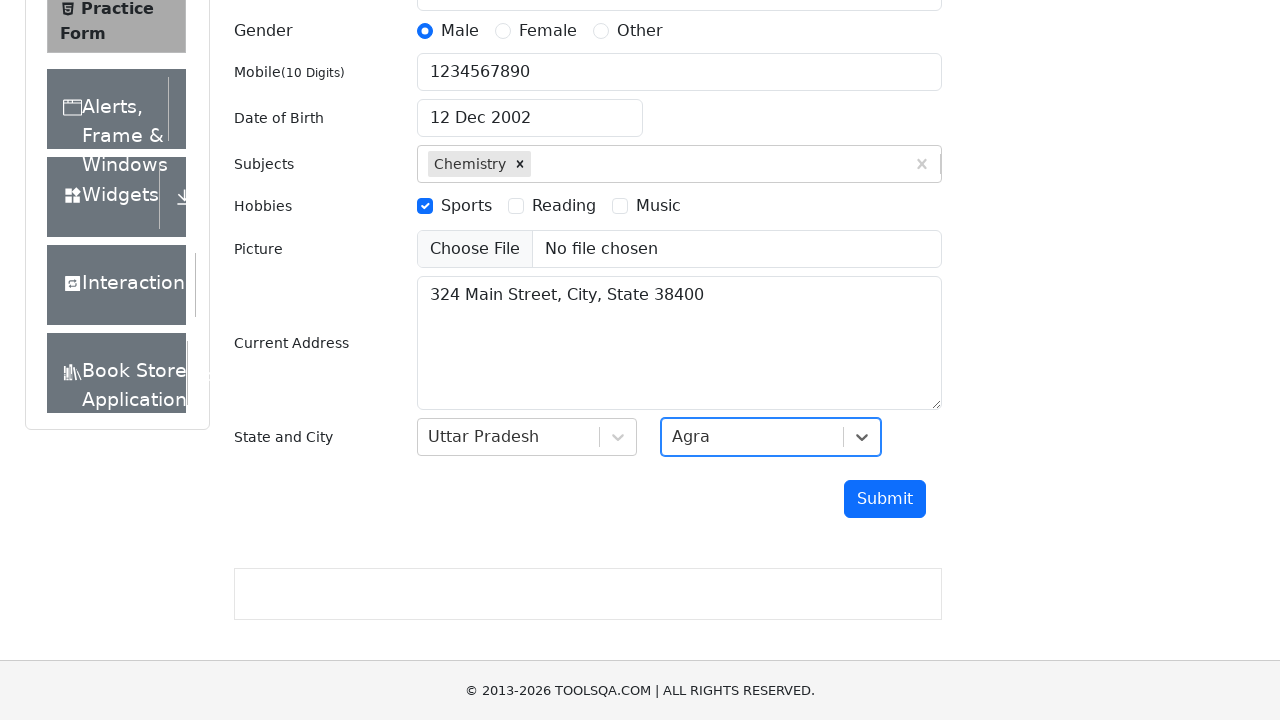

Clicked submit button to submit the form at (885, 499) on #submit
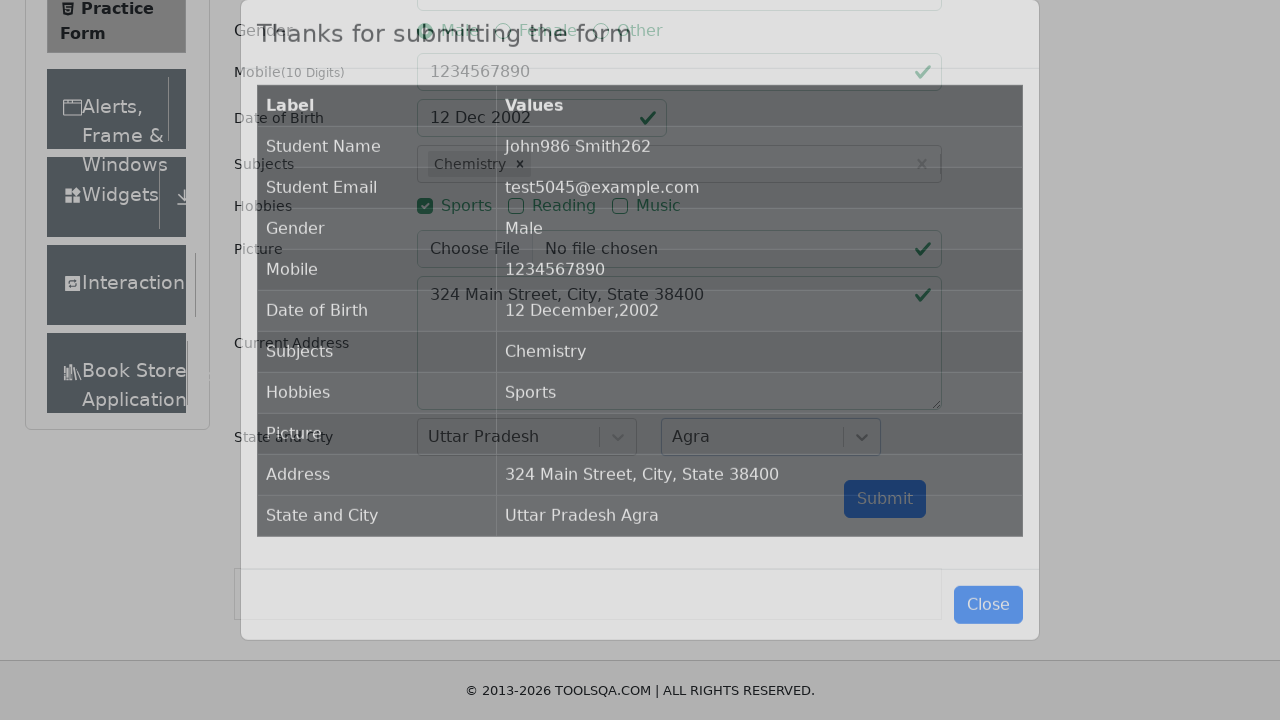

Confirmation modal appeared with student information
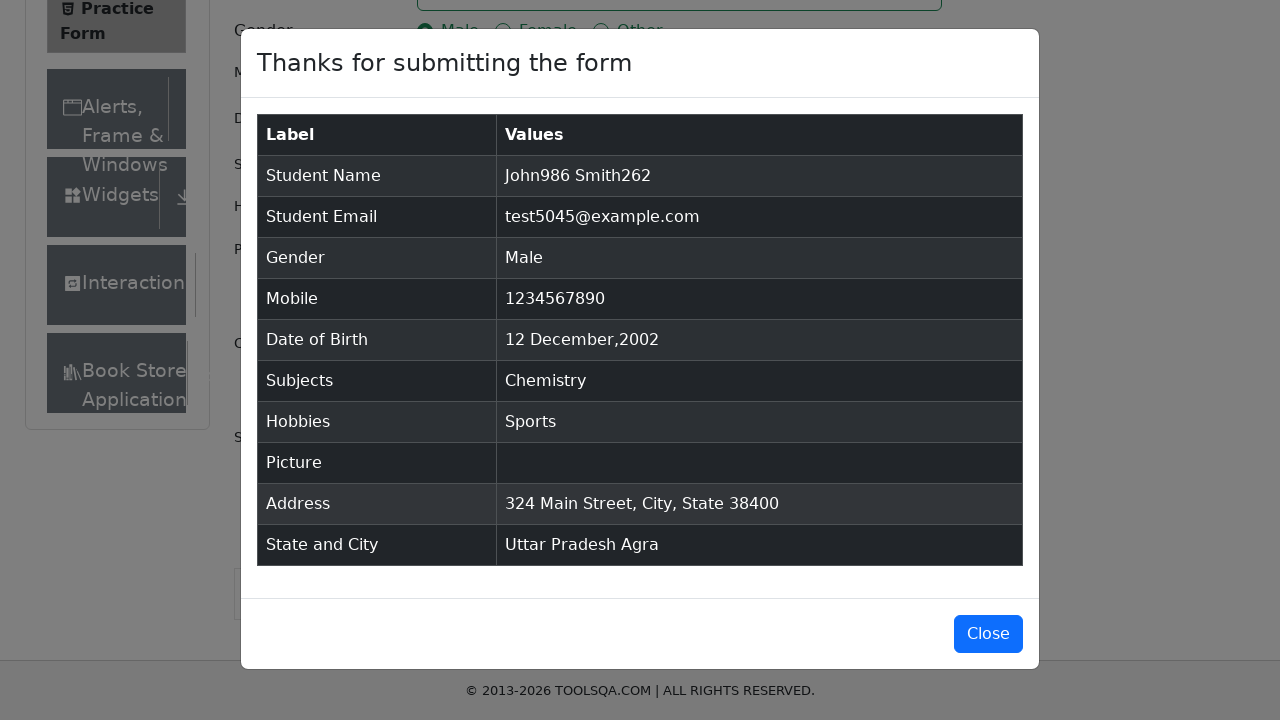

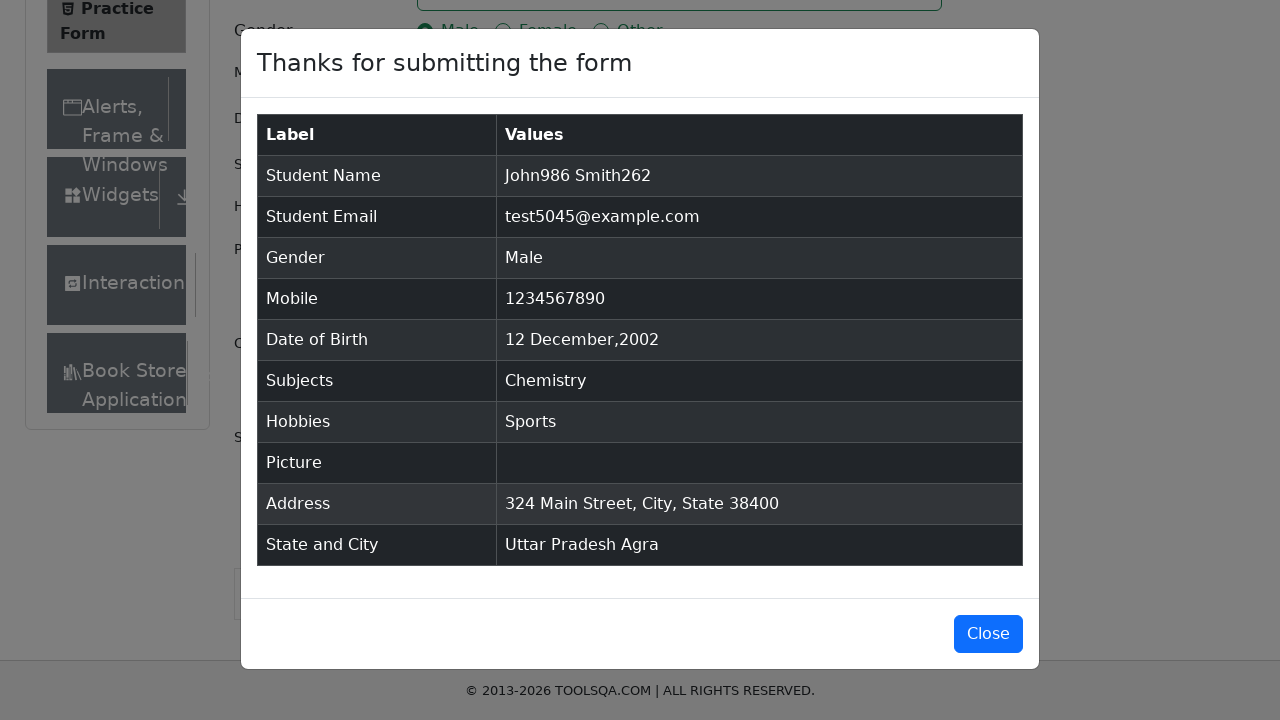